Tests context menu functionality by right-clicking on an element, selecting an option from the menu, and handling the resulting alert

Starting URL: https://swisnl.github.io/jQuery-contextMenu/demo.html

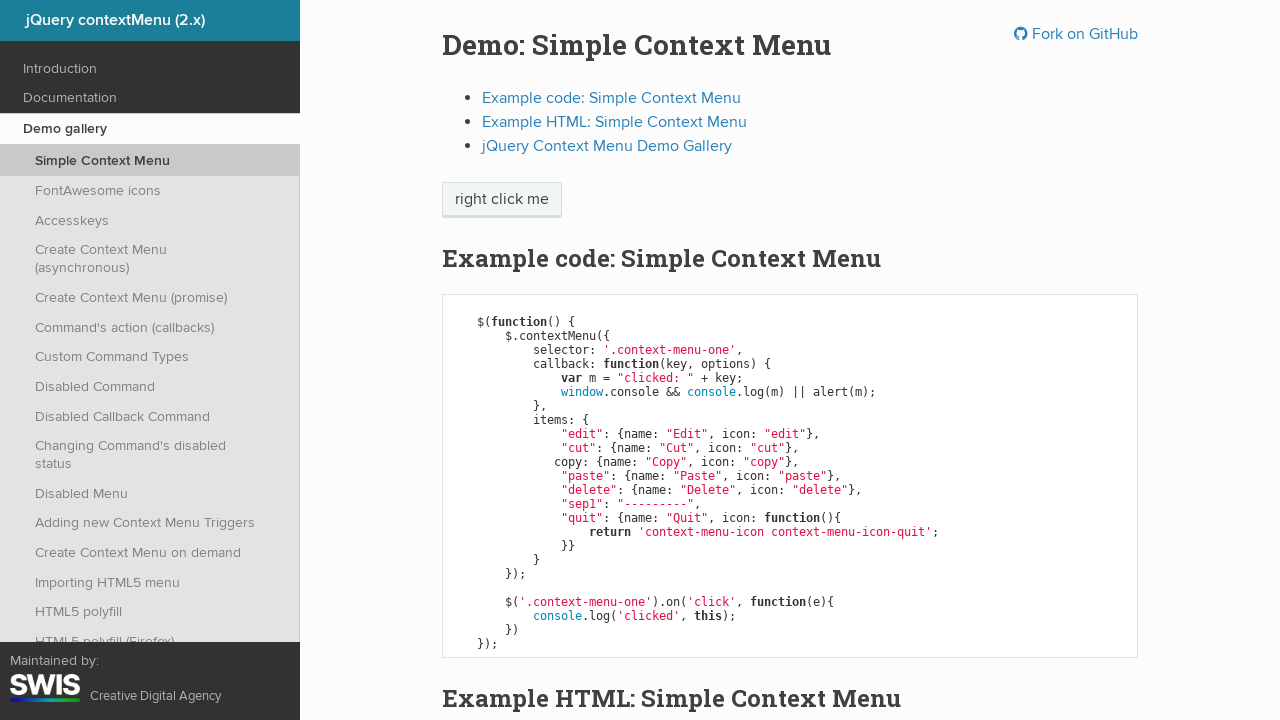

Right-clicked on 'right click me' element to open context menu at (502, 200) on //span[text()='right click me']
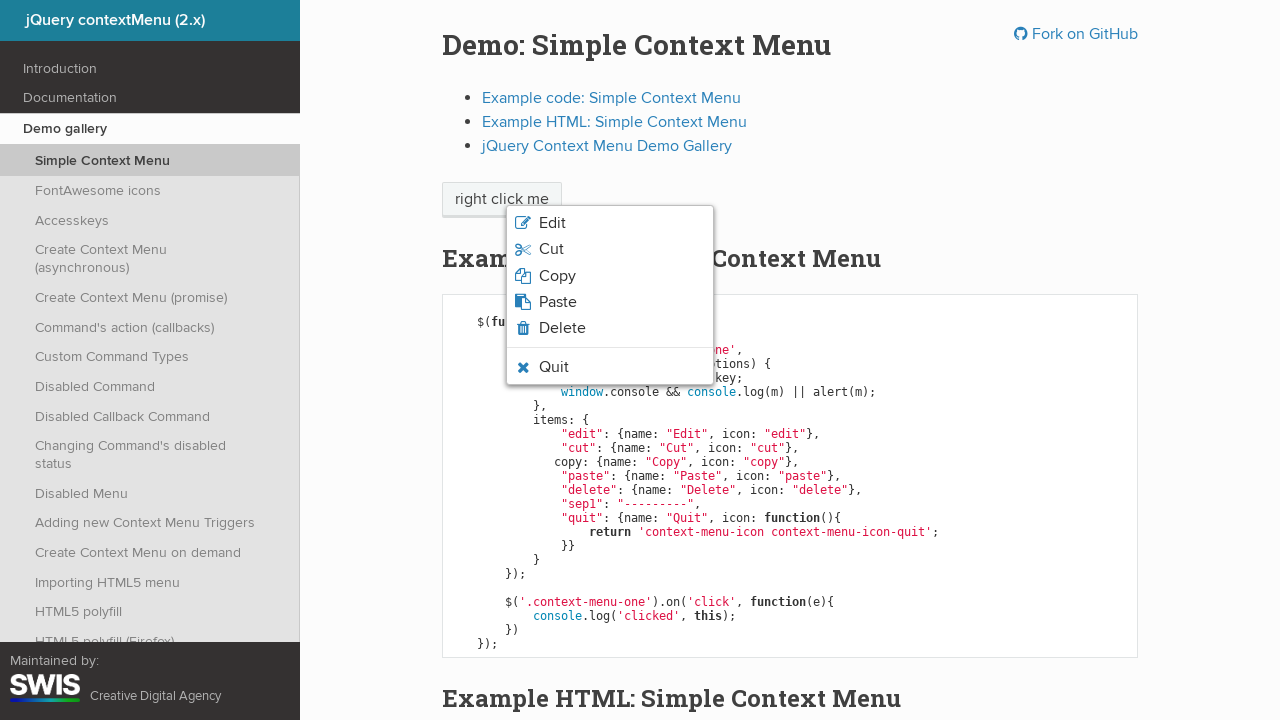

Clicked 'Edit' option from context menu at (610, 223) on xpath=//ul[contains(@class,'context-menu-list context-menu-root')]/li >> nth=0
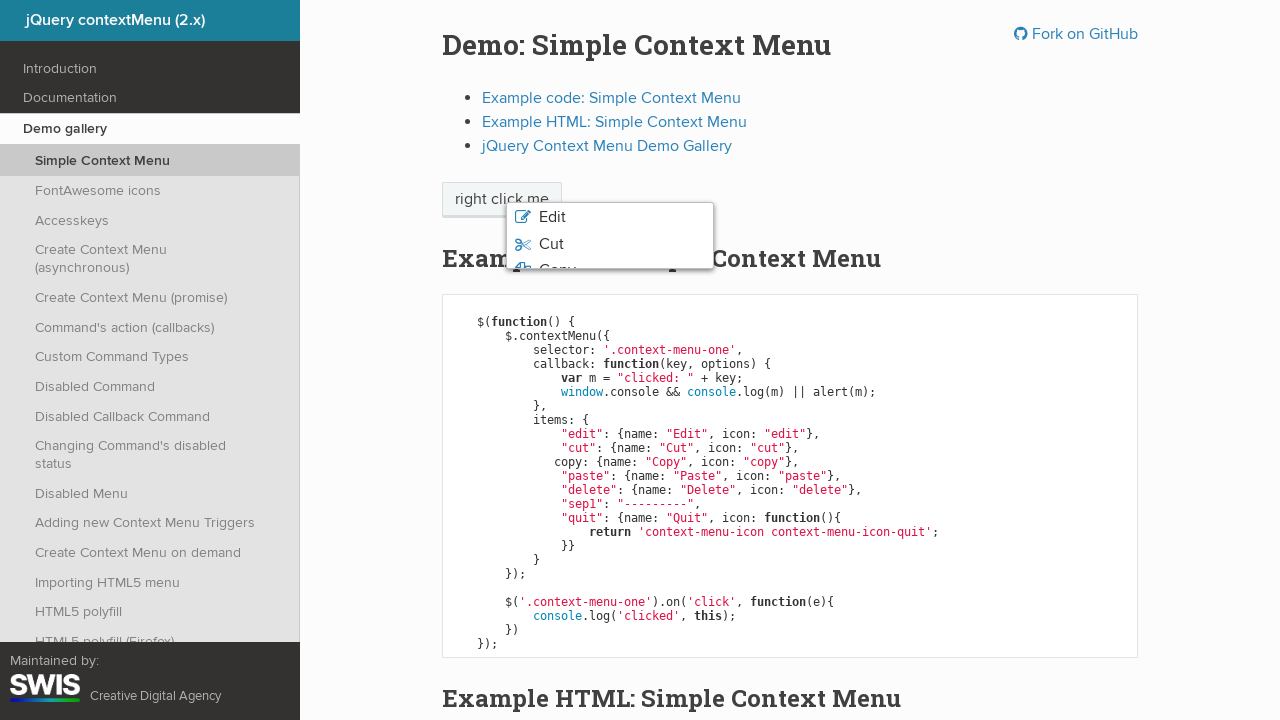

Set up dialog handler to accept alerts
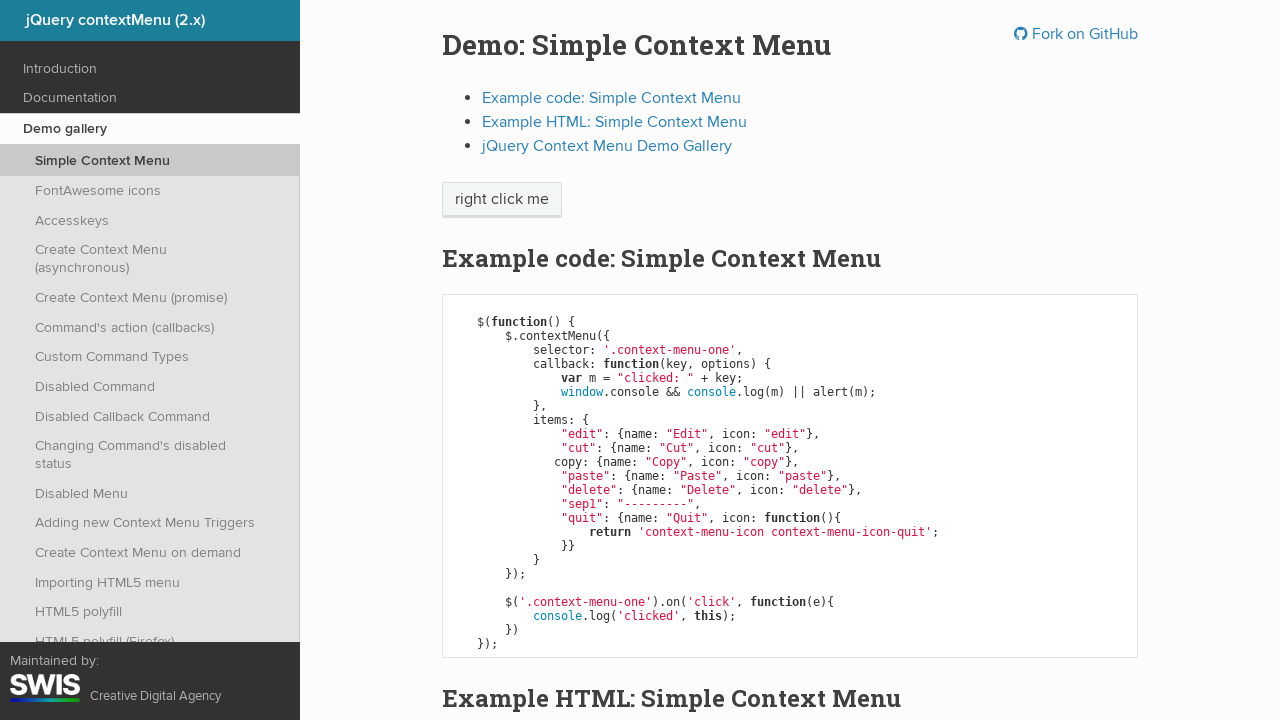

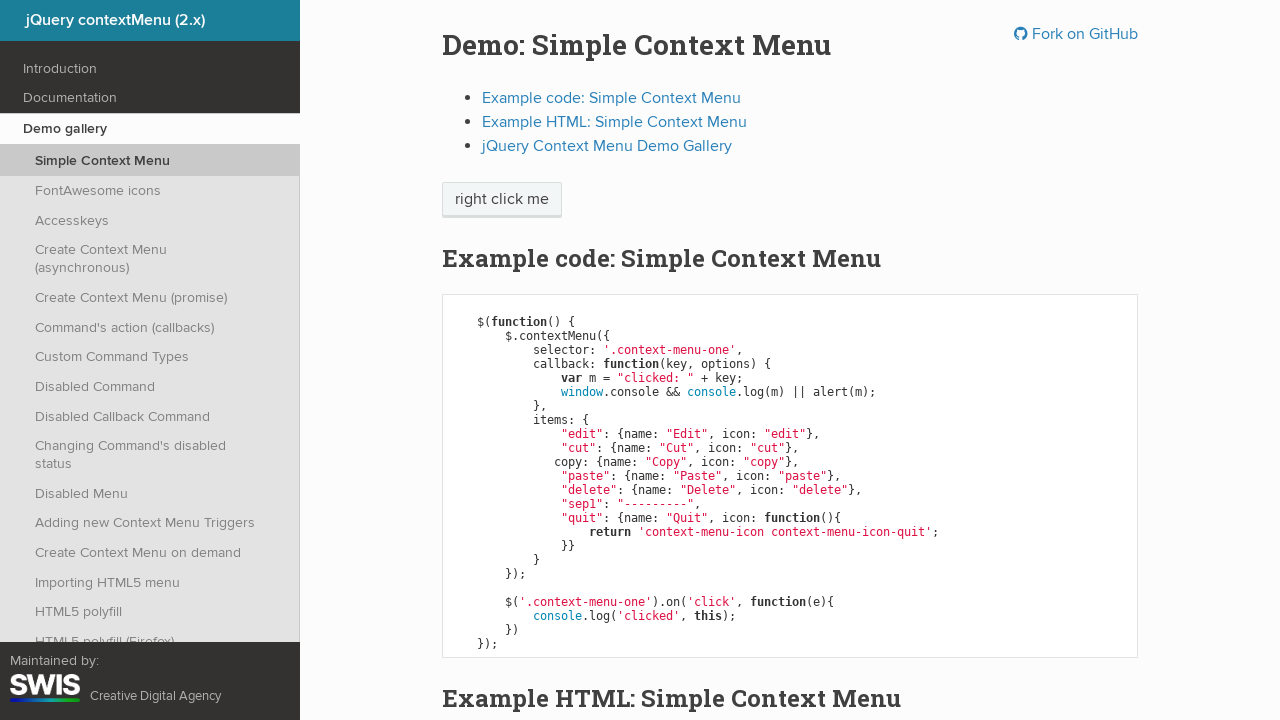